Tests that edits are cancelled when pressing Escape key

Starting URL: https://demo.playwright.dev/todomvc

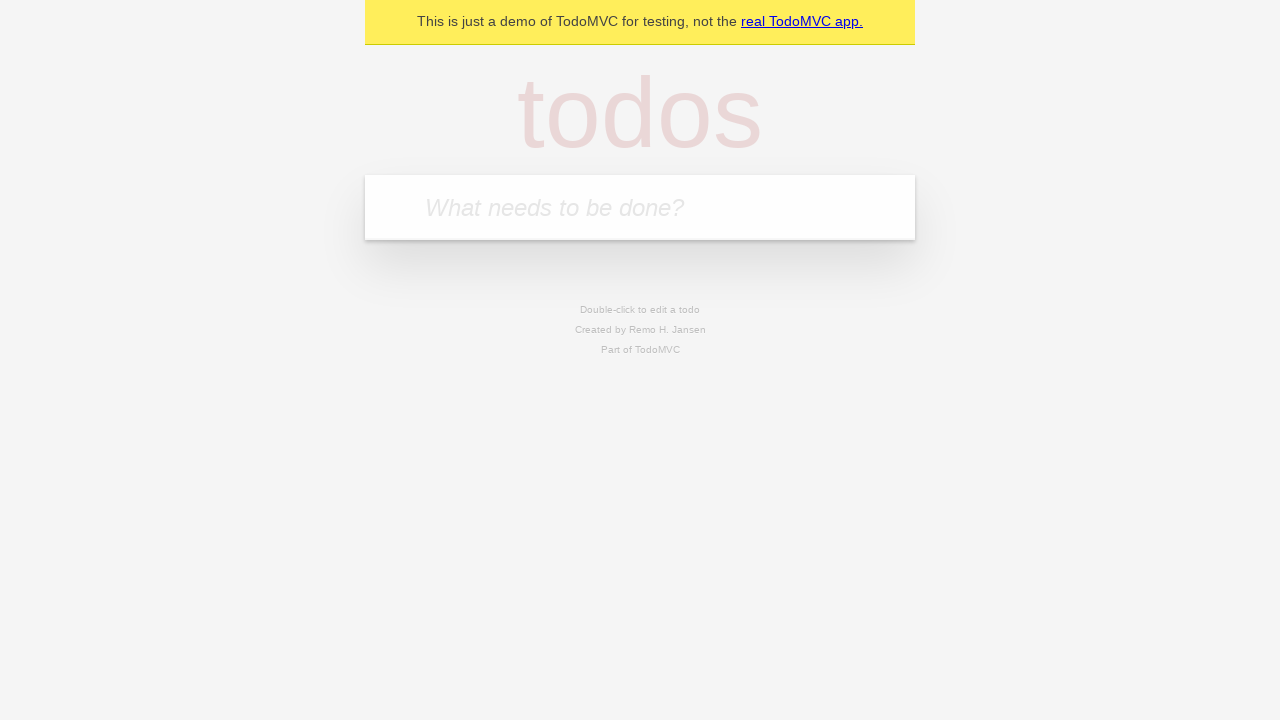

Filled todo input with 'buy some cheese' on internal:attr=[placeholder="What needs to be done?"i]
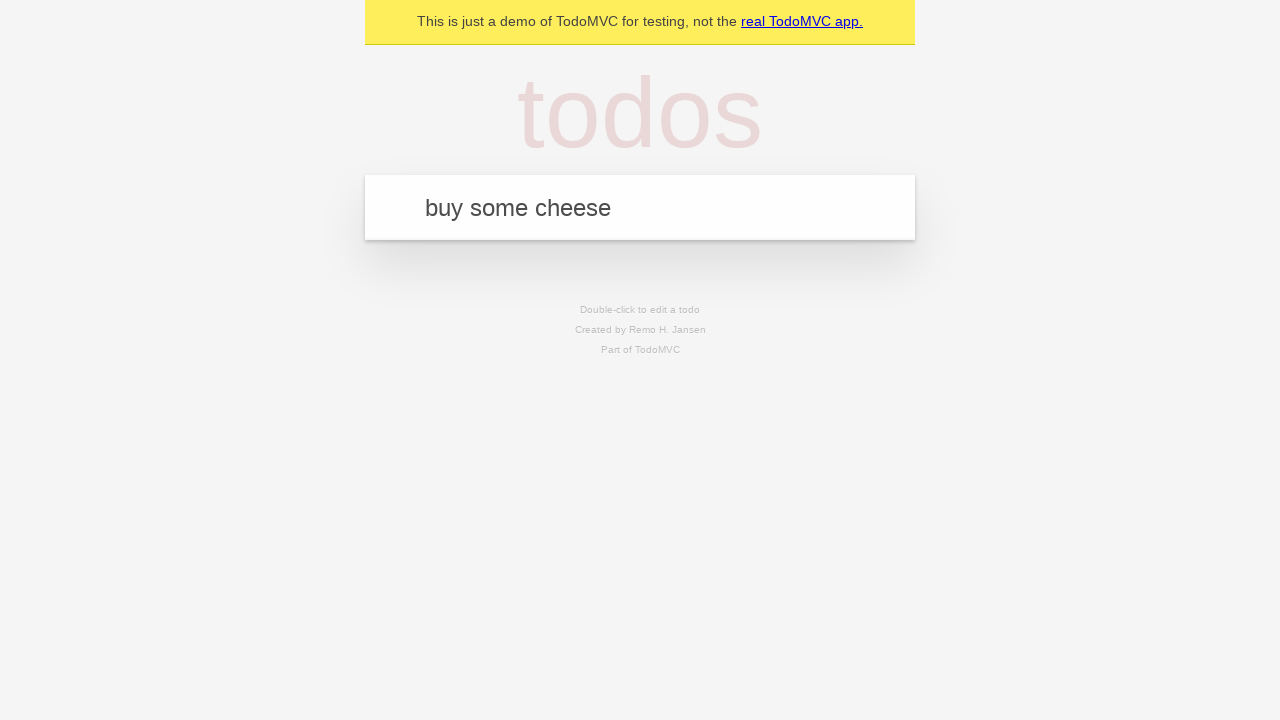

Created todo item: 'buy some cheese' on internal:attr=[placeholder="What needs to be done?"i]
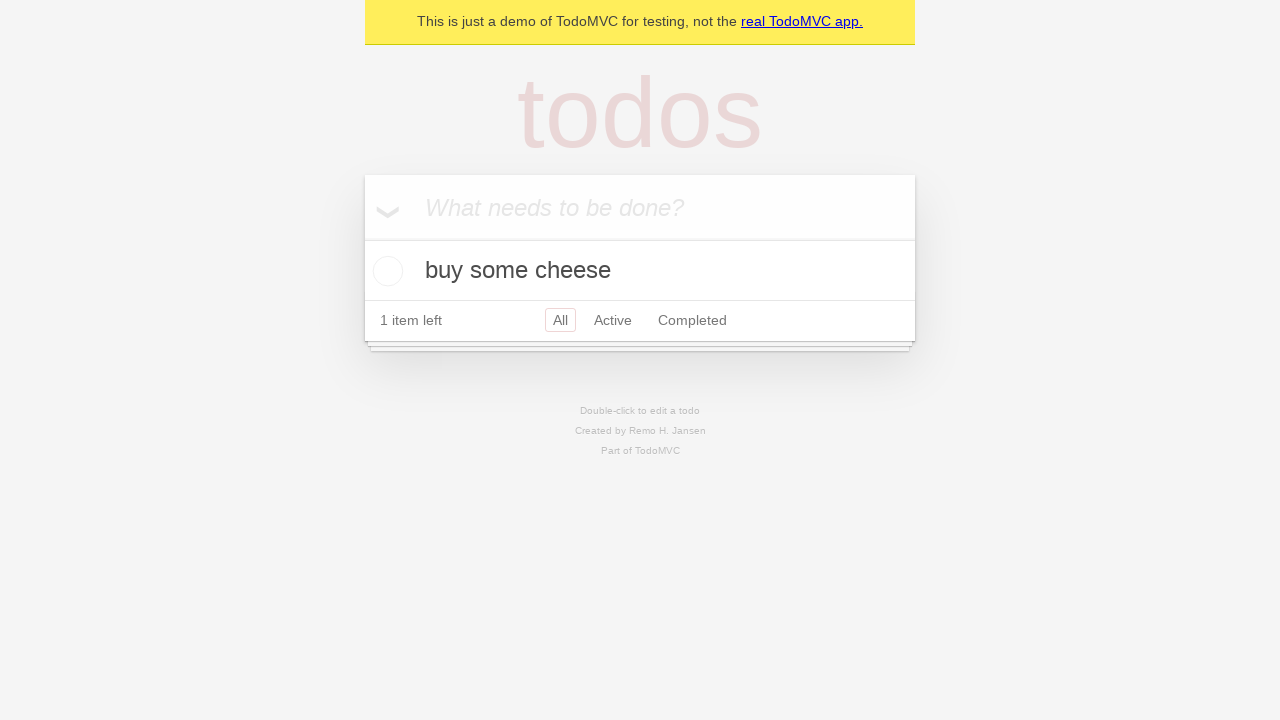

Filled todo input with 'feed the cat' on internal:attr=[placeholder="What needs to be done?"i]
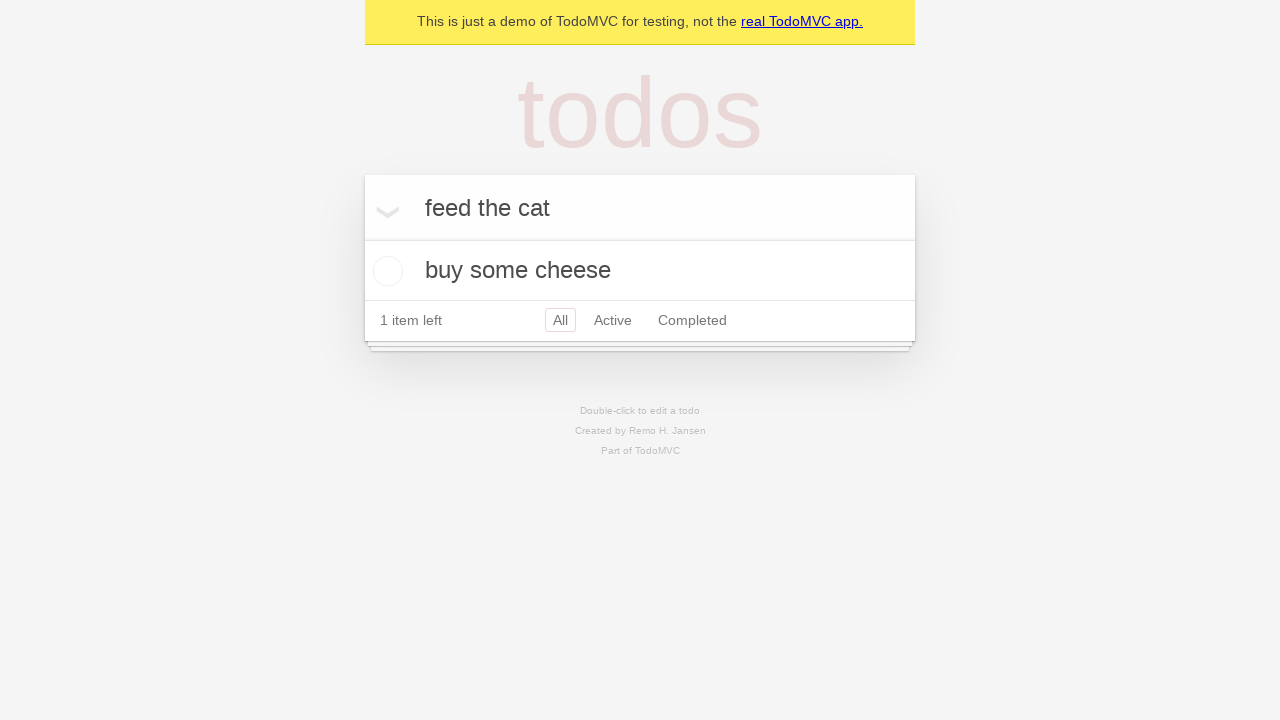

Created todo item: 'feed the cat' on internal:attr=[placeholder="What needs to be done?"i]
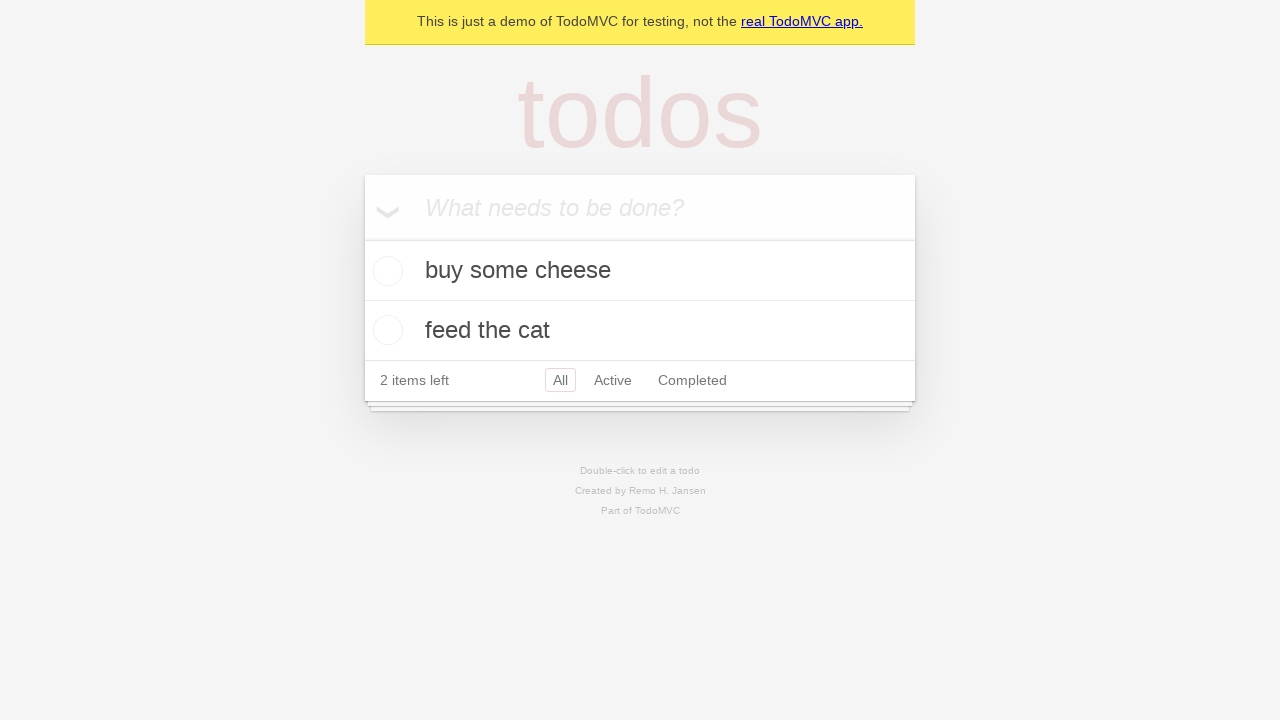

Filled todo input with 'book a doctors appointment' on internal:attr=[placeholder="What needs to be done?"i]
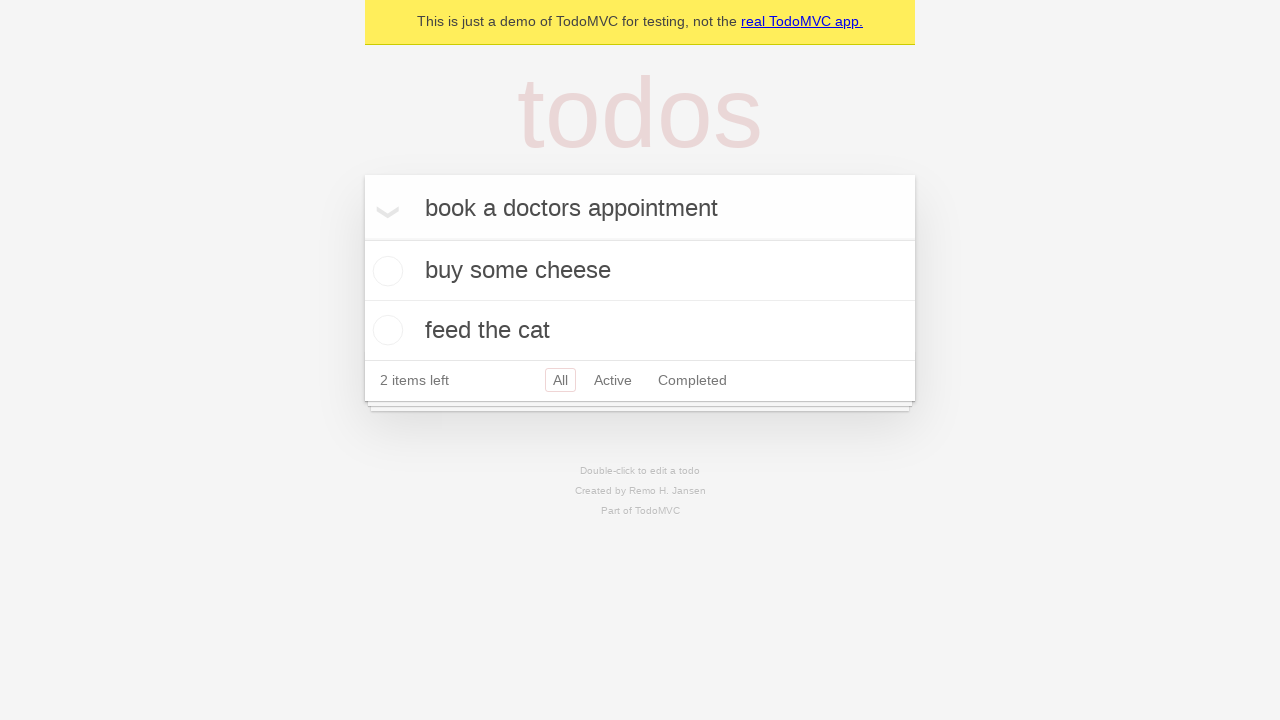

Created todo item: 'book a doctors appointment' on internal:attr=[placeholder="What needs to be done?"i]
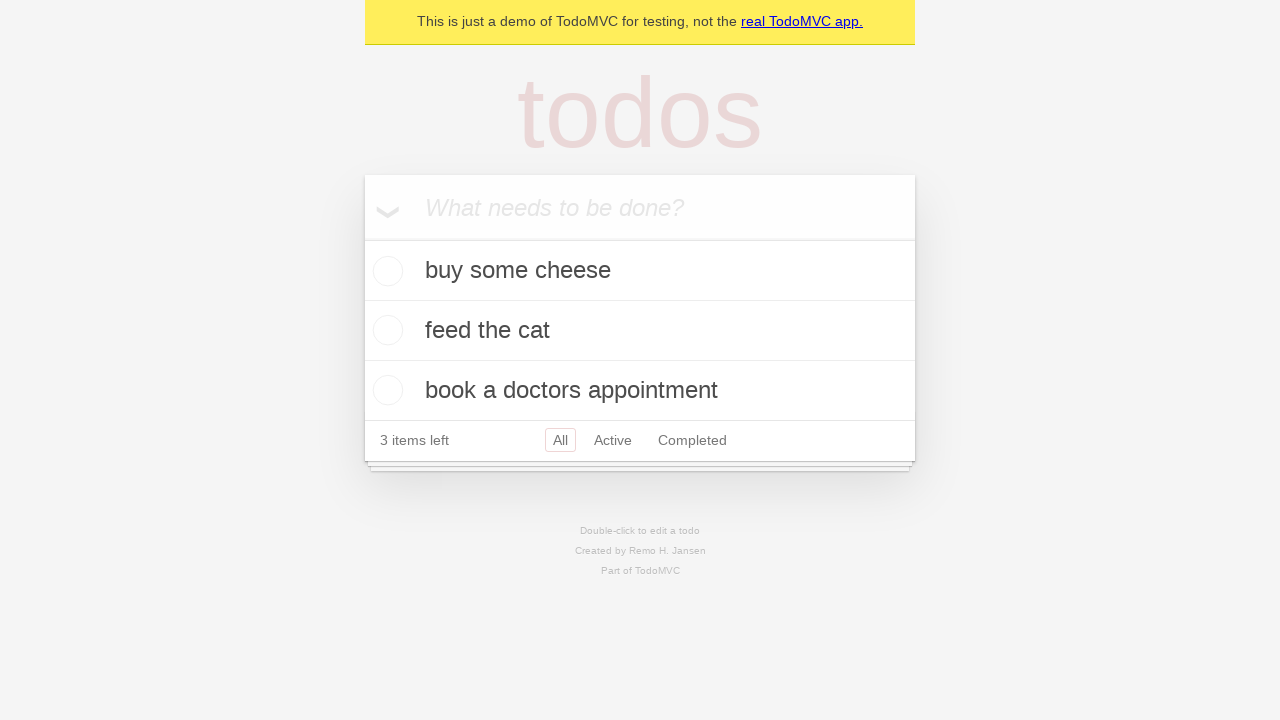

Double-clicked second todo item to enter edit mode at (640, 331) on internal:testid=[data-testid="todo-item"s] >> nth=1
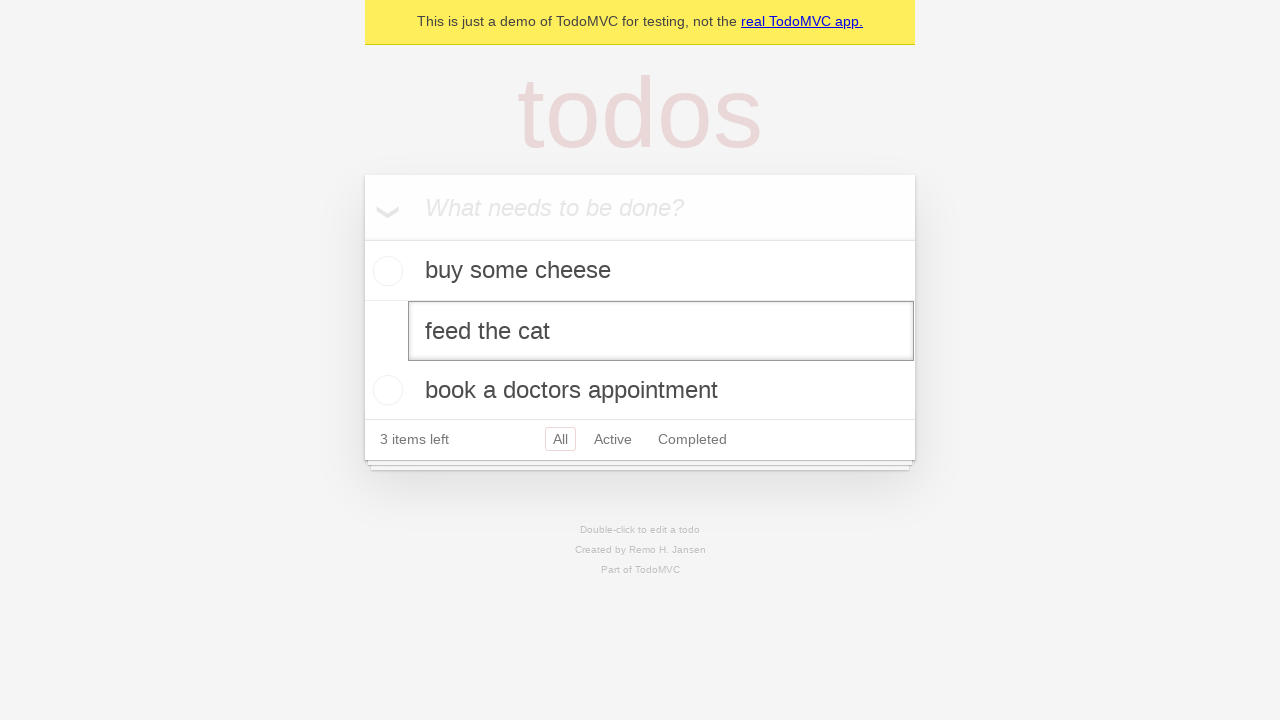

Filled edit input with 'buy some sausages' on internal:testid=[data-testid="todo-item"s] >> nth=1 >> internal:role=textbox[nam
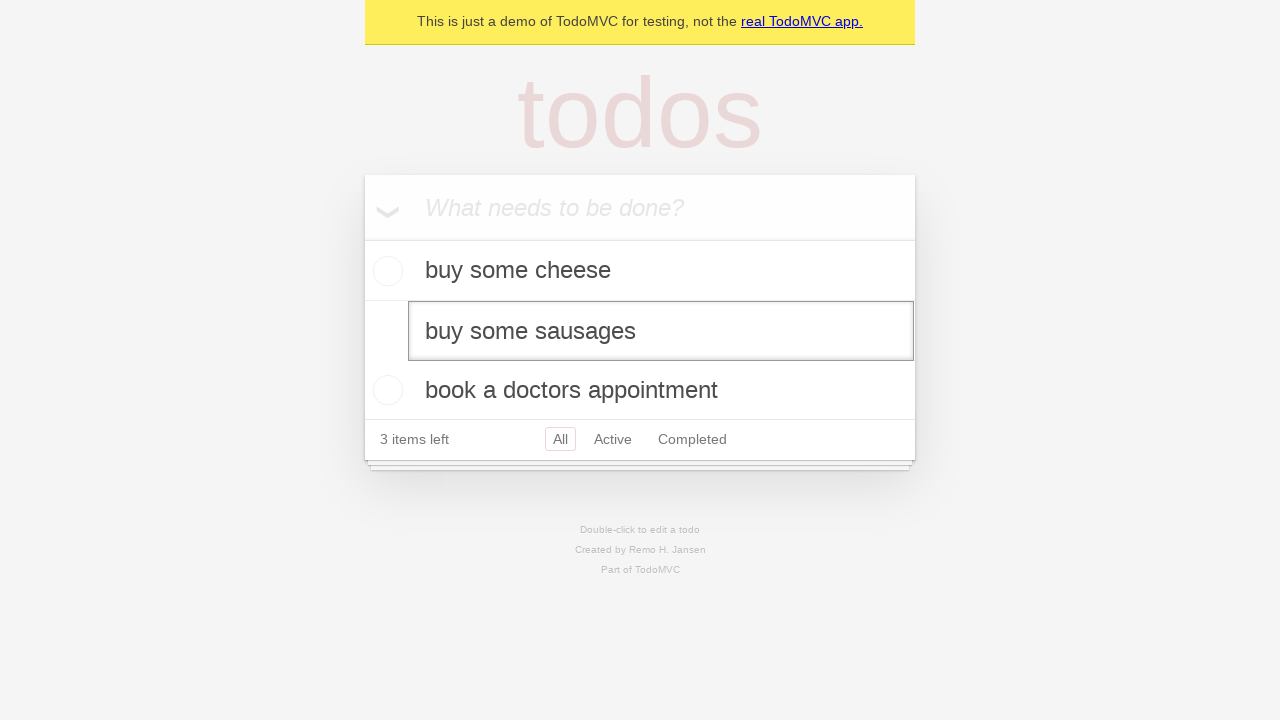

Pressed Escape key to cancel edit on internal:testid=[data-testid="todo-item"s] >> nth=1 >> internal:role=textbox[nam
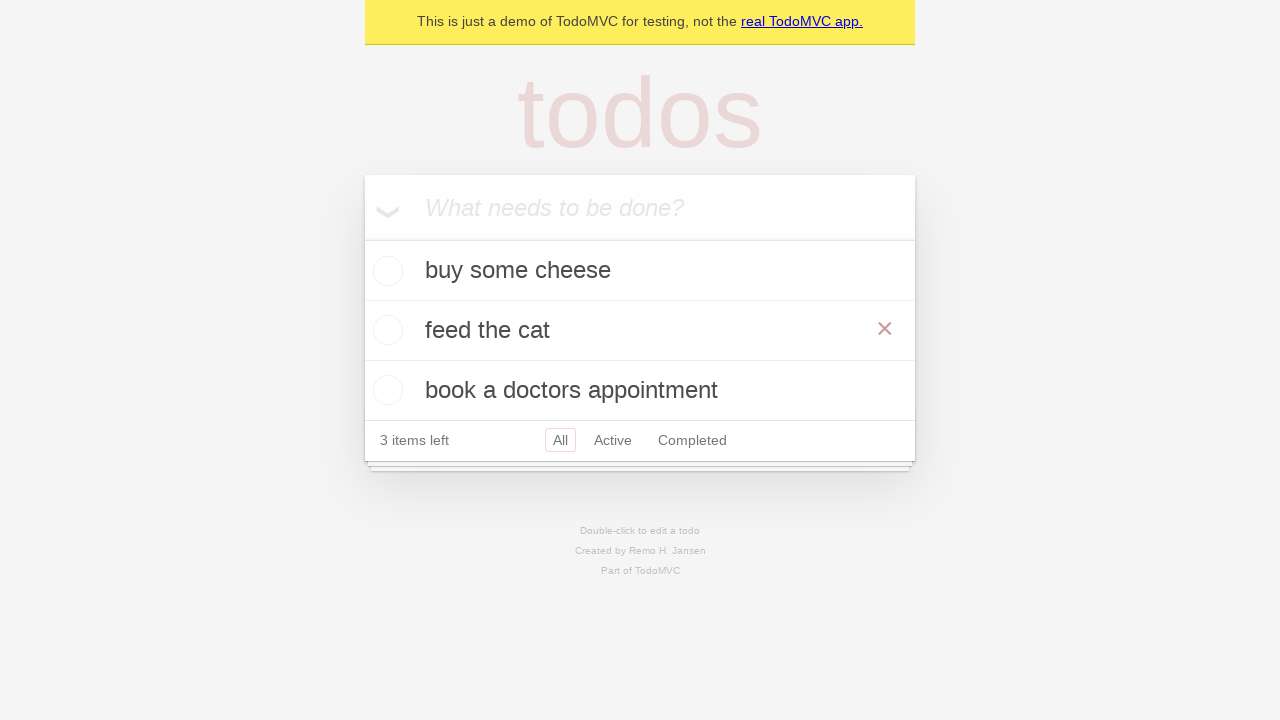

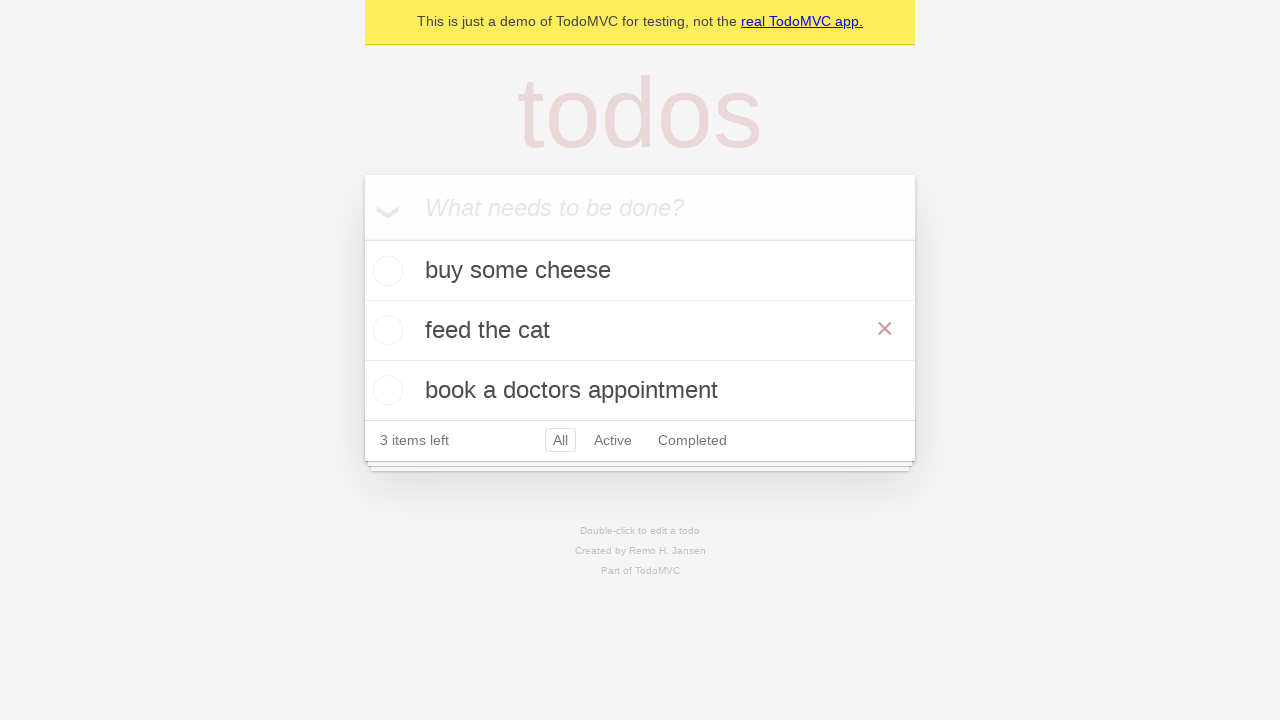